Adds a new entry to a web table with employee information, then searches for the added entry using the email

Starting URL: https://demoqa.com/

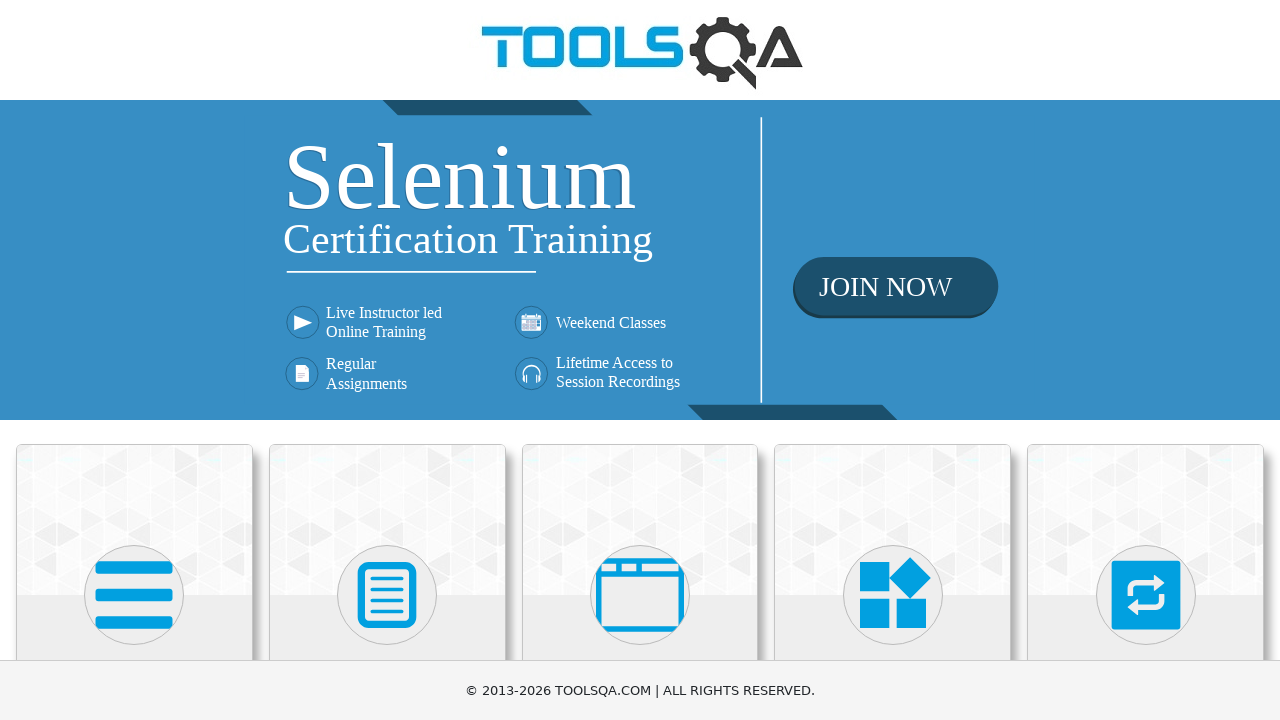

Clicked on Elements menu at (134, 360) on text=Elements
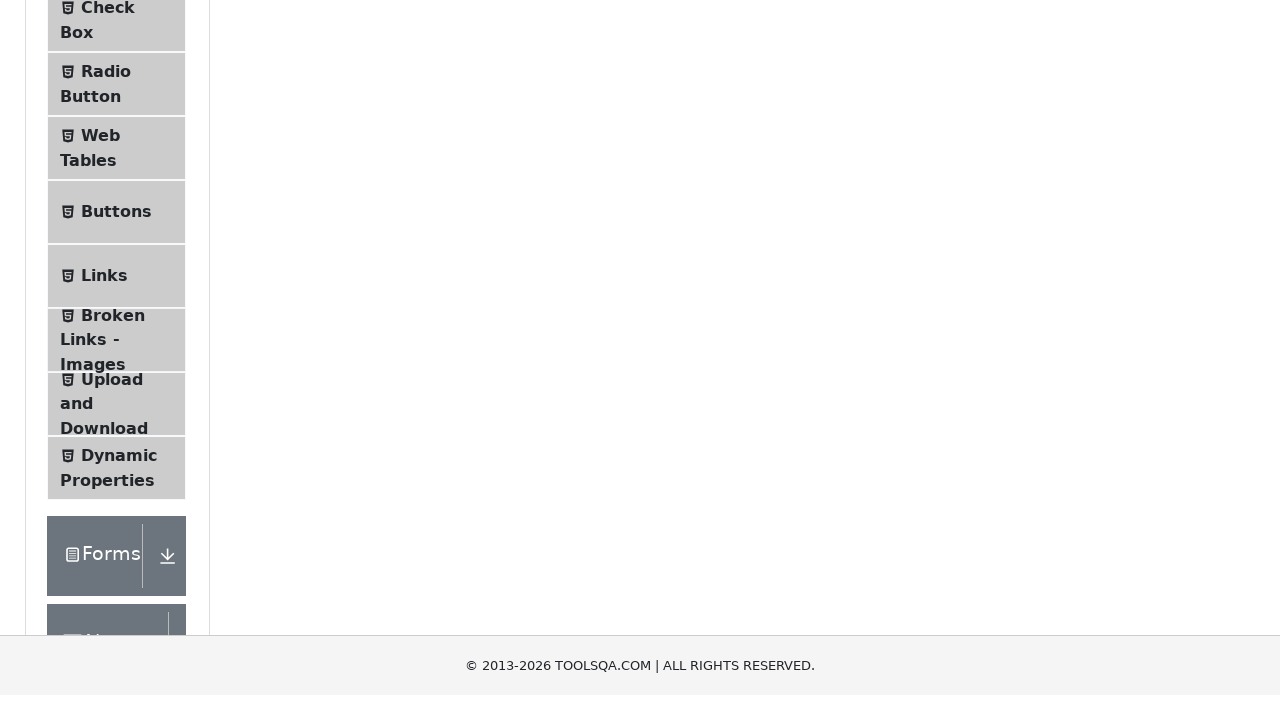

Clicked on Web Tables option at (100, 440) on text=Web Tables
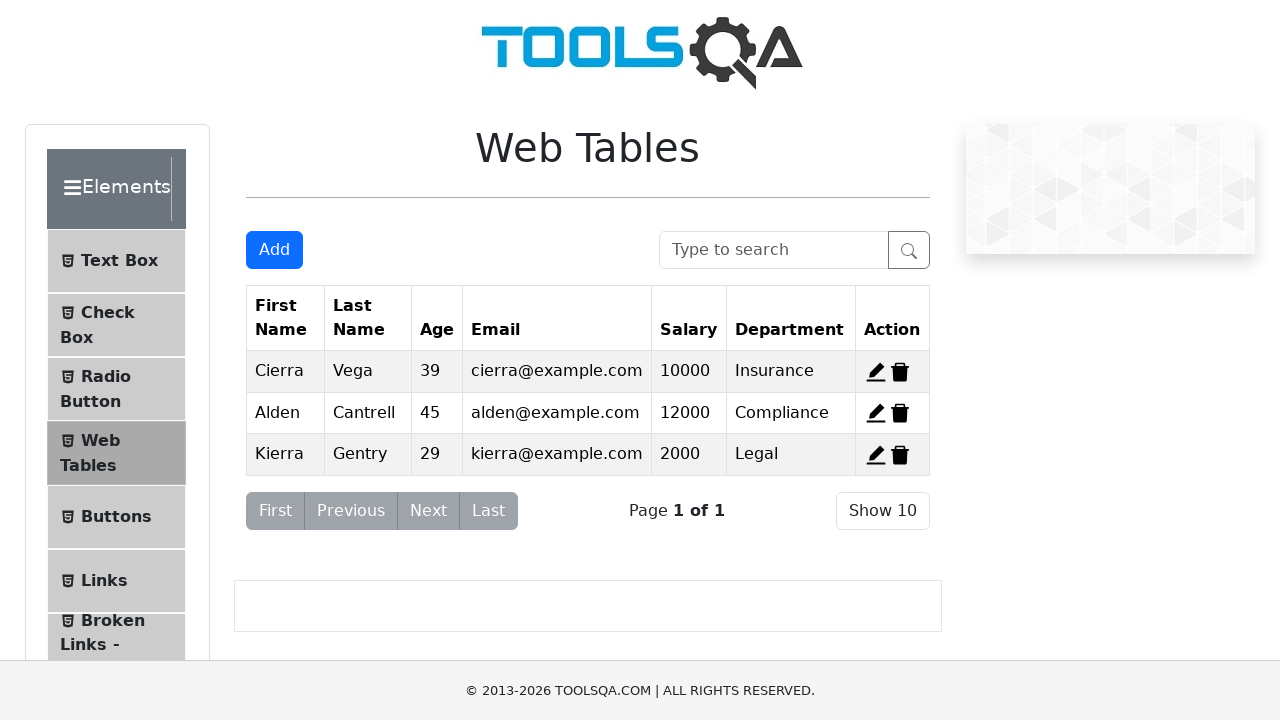

Clicked Add New Record button to open registration form at (274, 250) on #addNewRecordButton
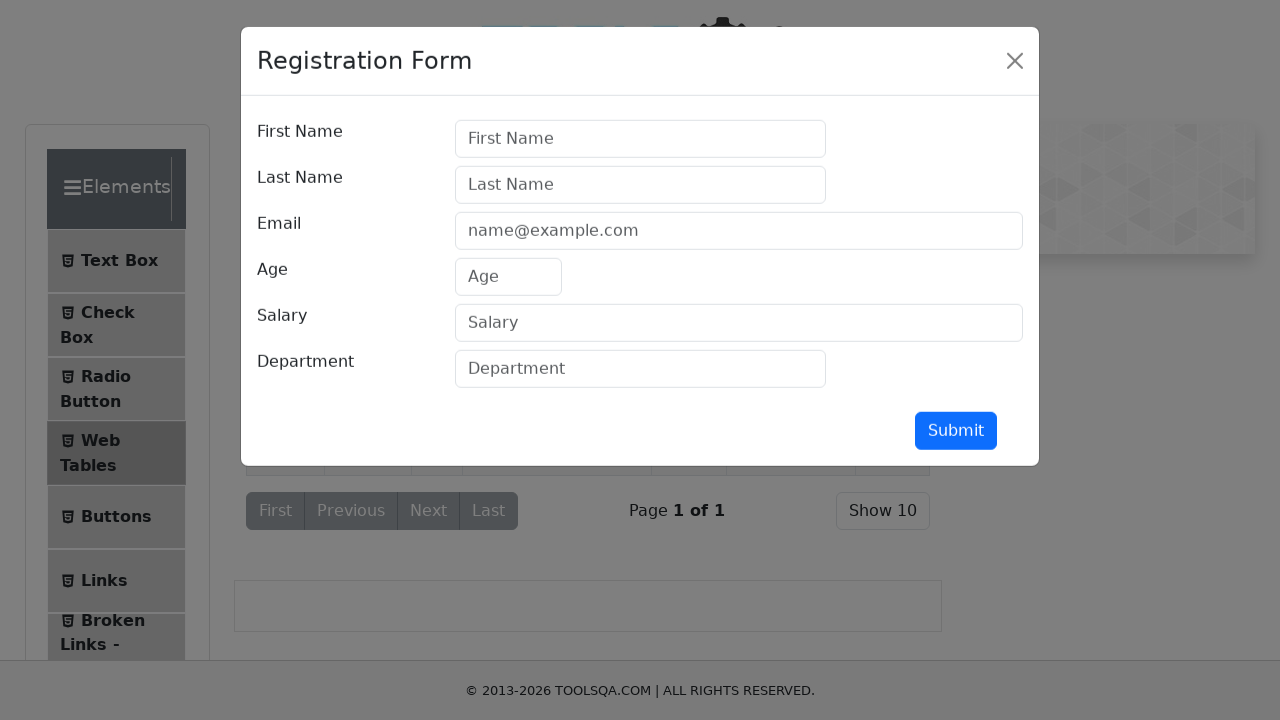

Filled first name field with 'Lan' on #firstName
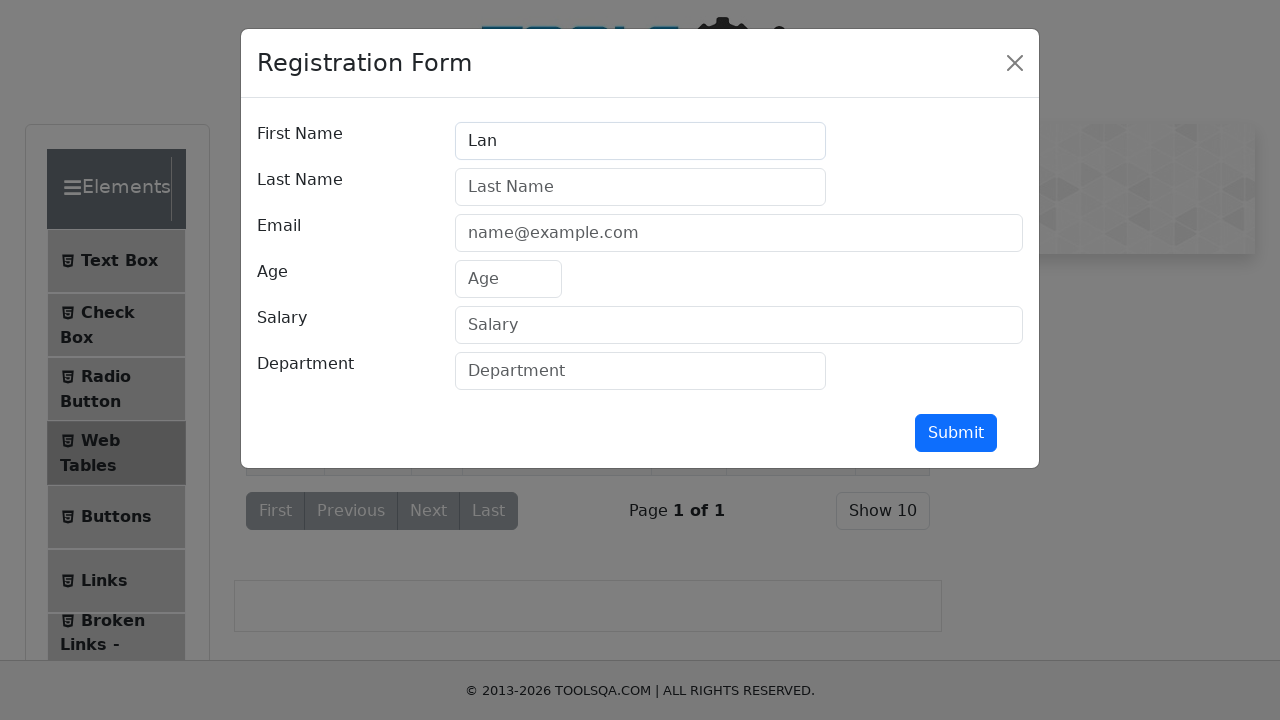

Filled last name field with 'Tran' on #lastName
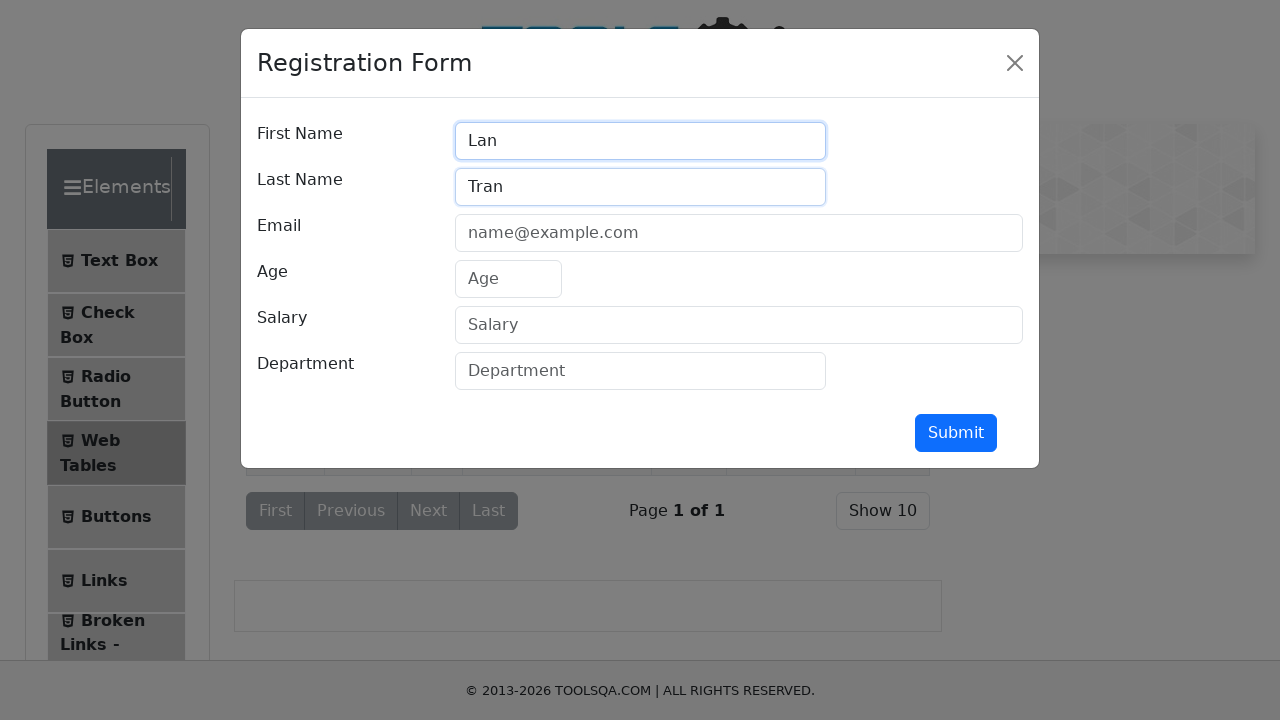

Filled email field with 'rose3234@mail.net' on #userEmail
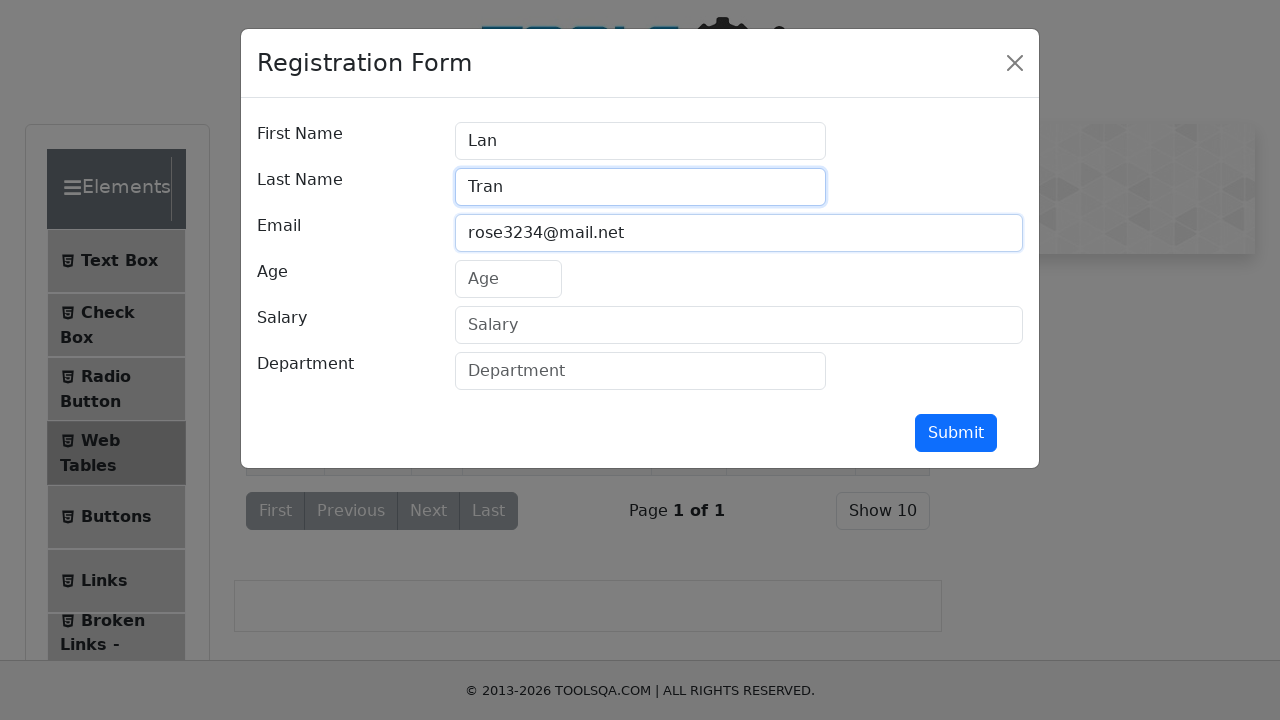

Filled age field with '33' on #age
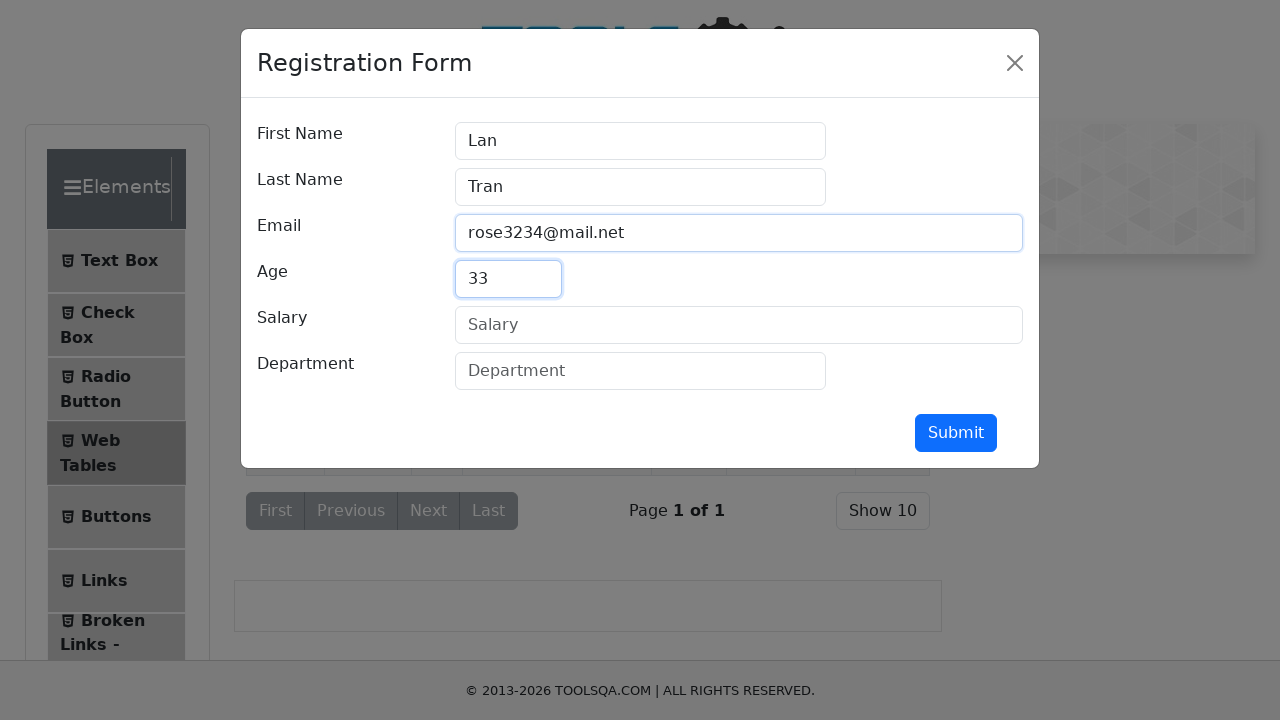

Filled salary field with '5000' on #salary
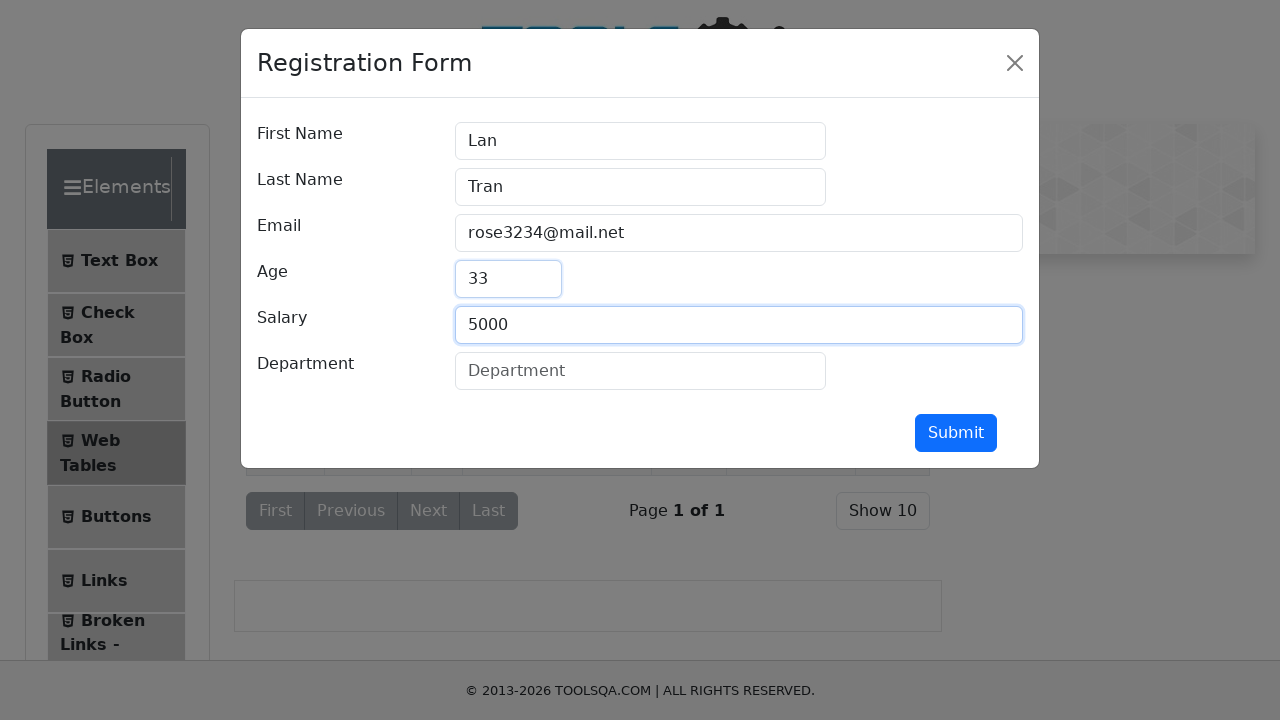

Filled department field with 'Insurance' on #department
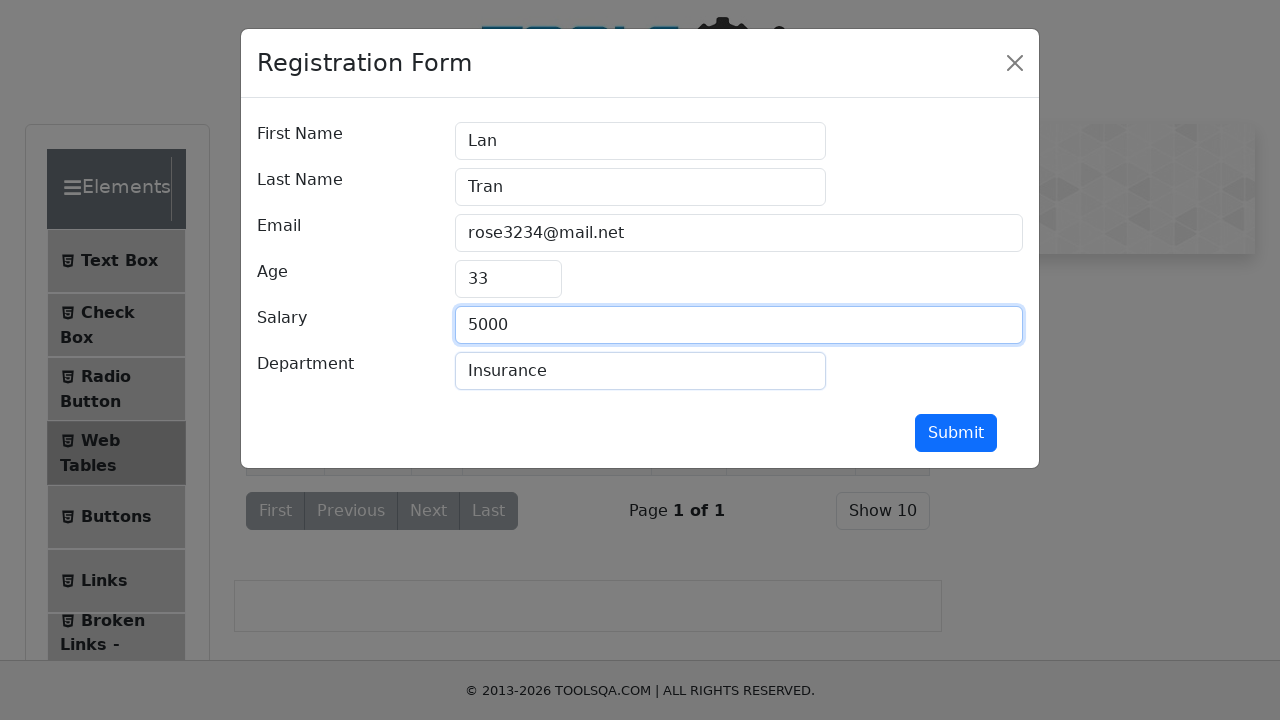

Clicked submit button to add new employee record at (956, 433) on #submit
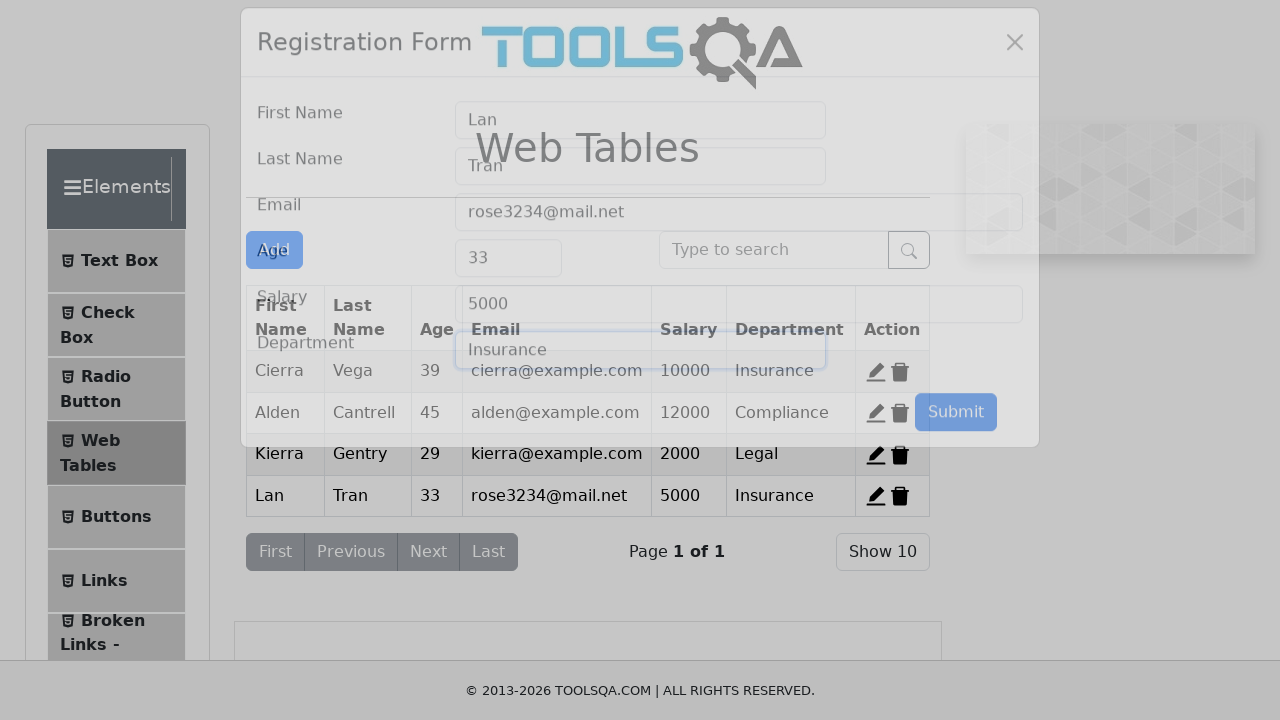

Filled search box with email 'rose3234@mail.net' on #searchBox
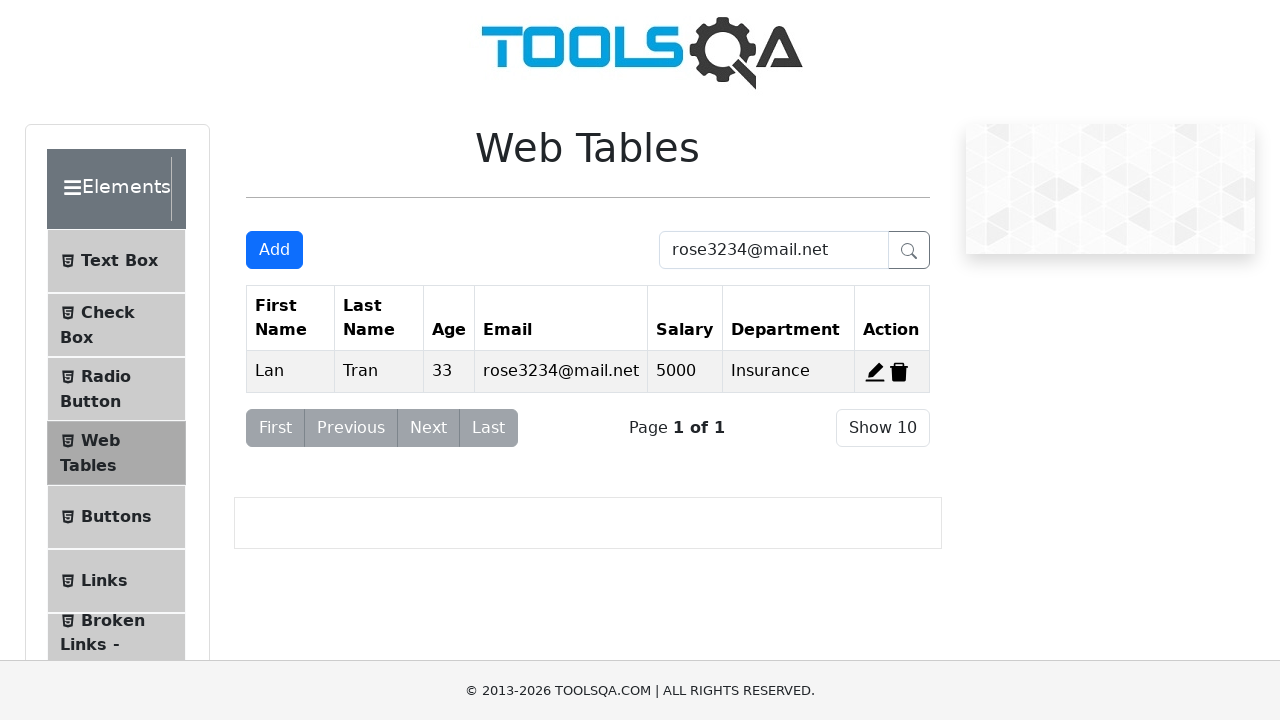

Verified new employee entry with email 'rose3234@mail.net' appears in search results
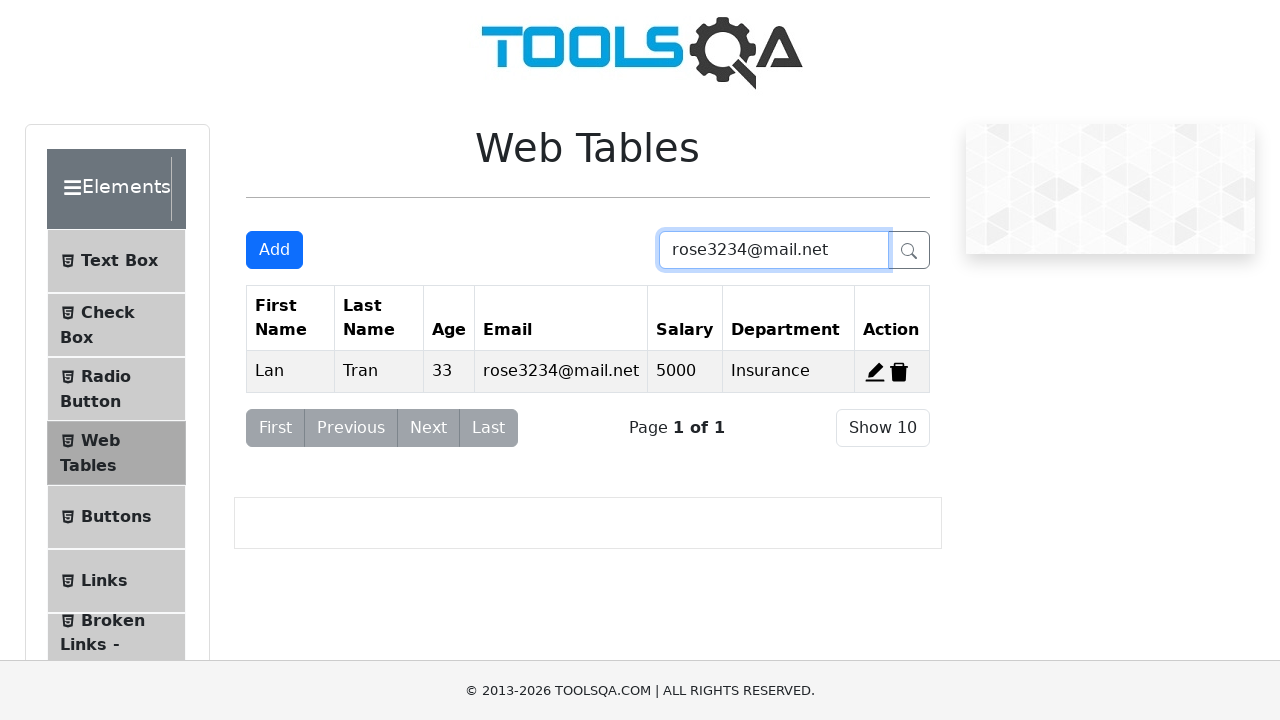

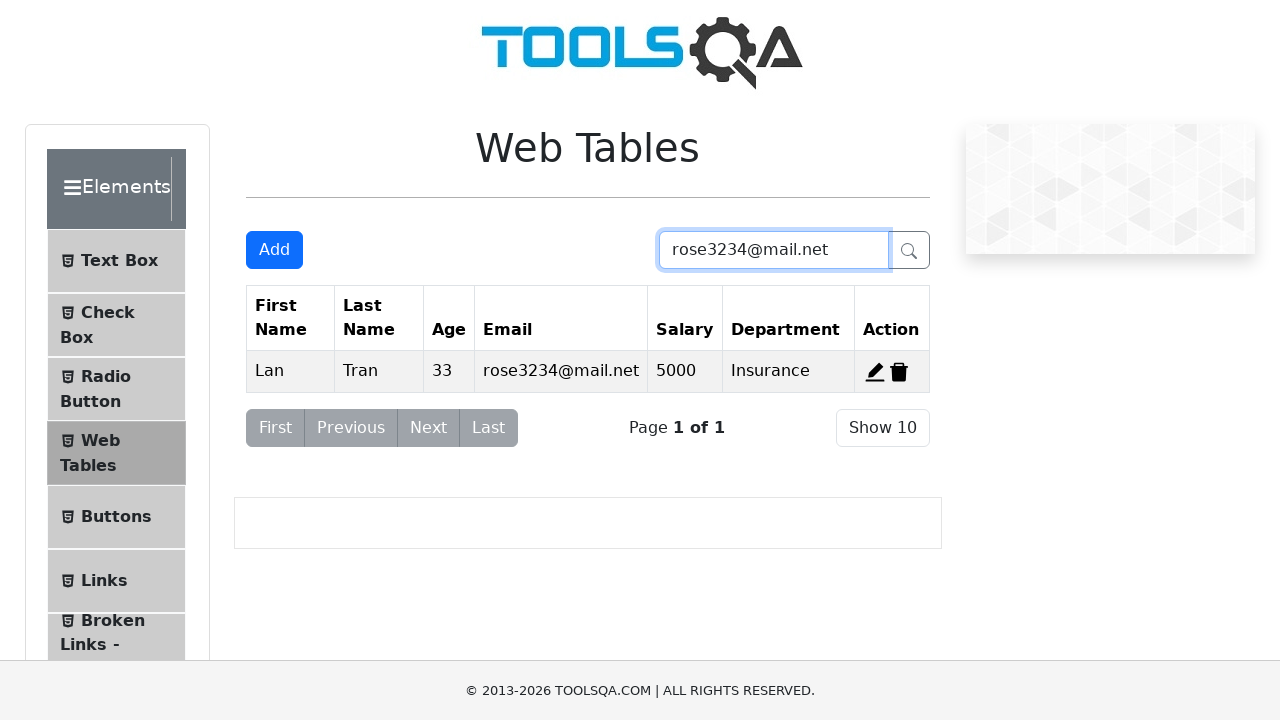